Navigates to the Arknights material calculator website and waits for the page to fully load, then verifies that the stage cards element is present on the page.

Starting URL: https://ark.yituliu.cn/

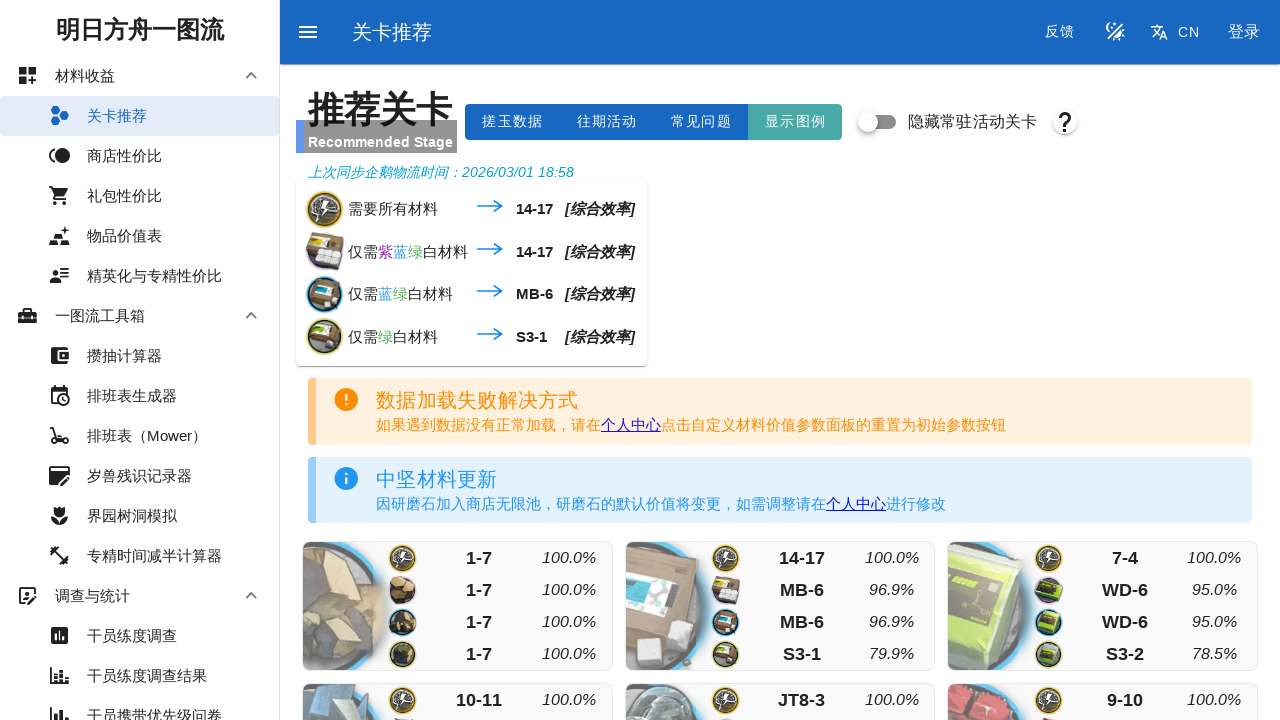

Set viewport size to 1200x1080
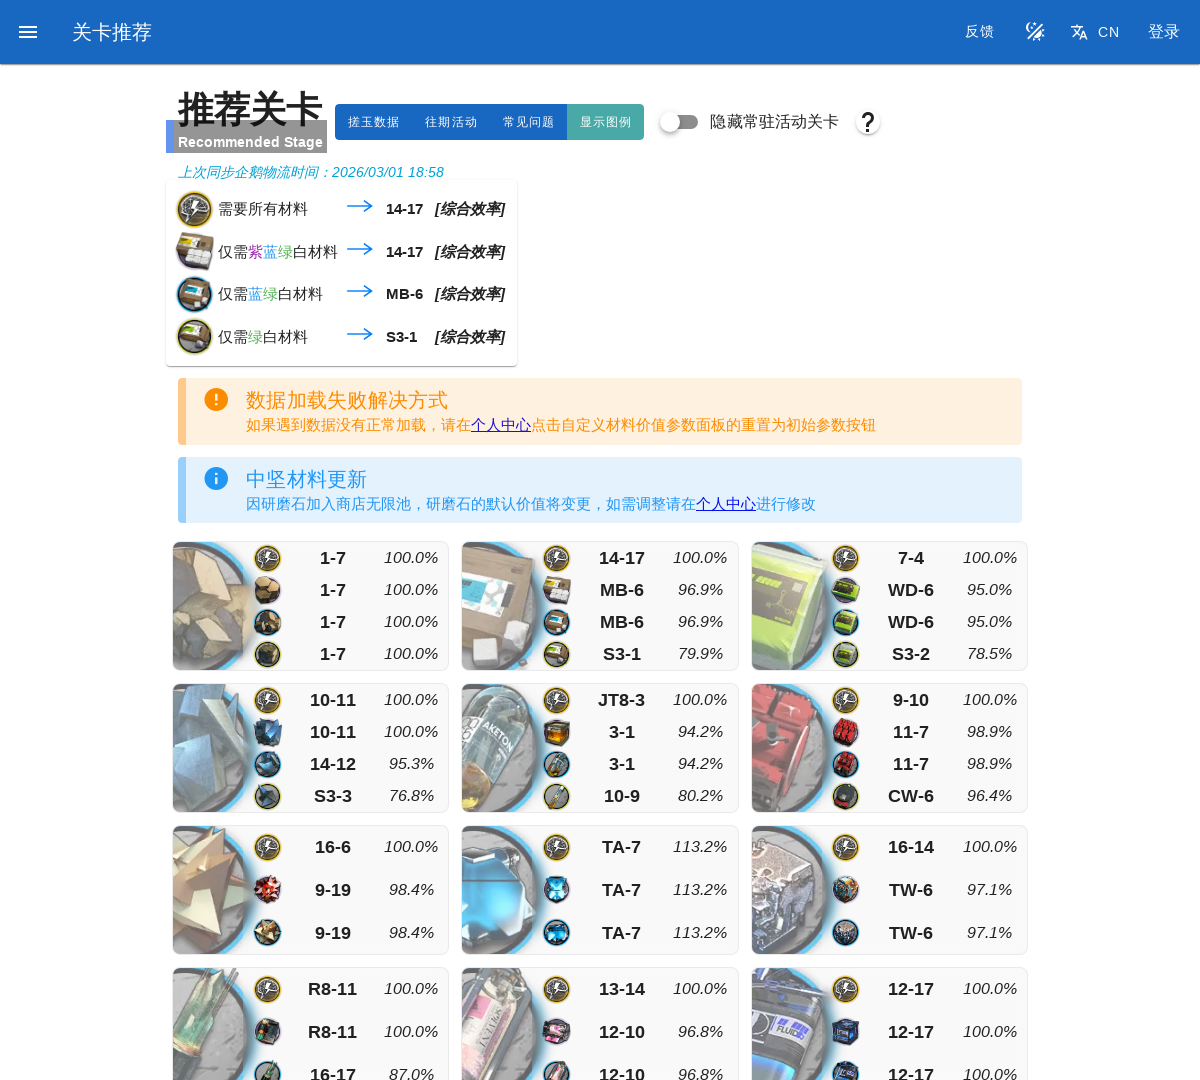

Waited for page to reach network idle state
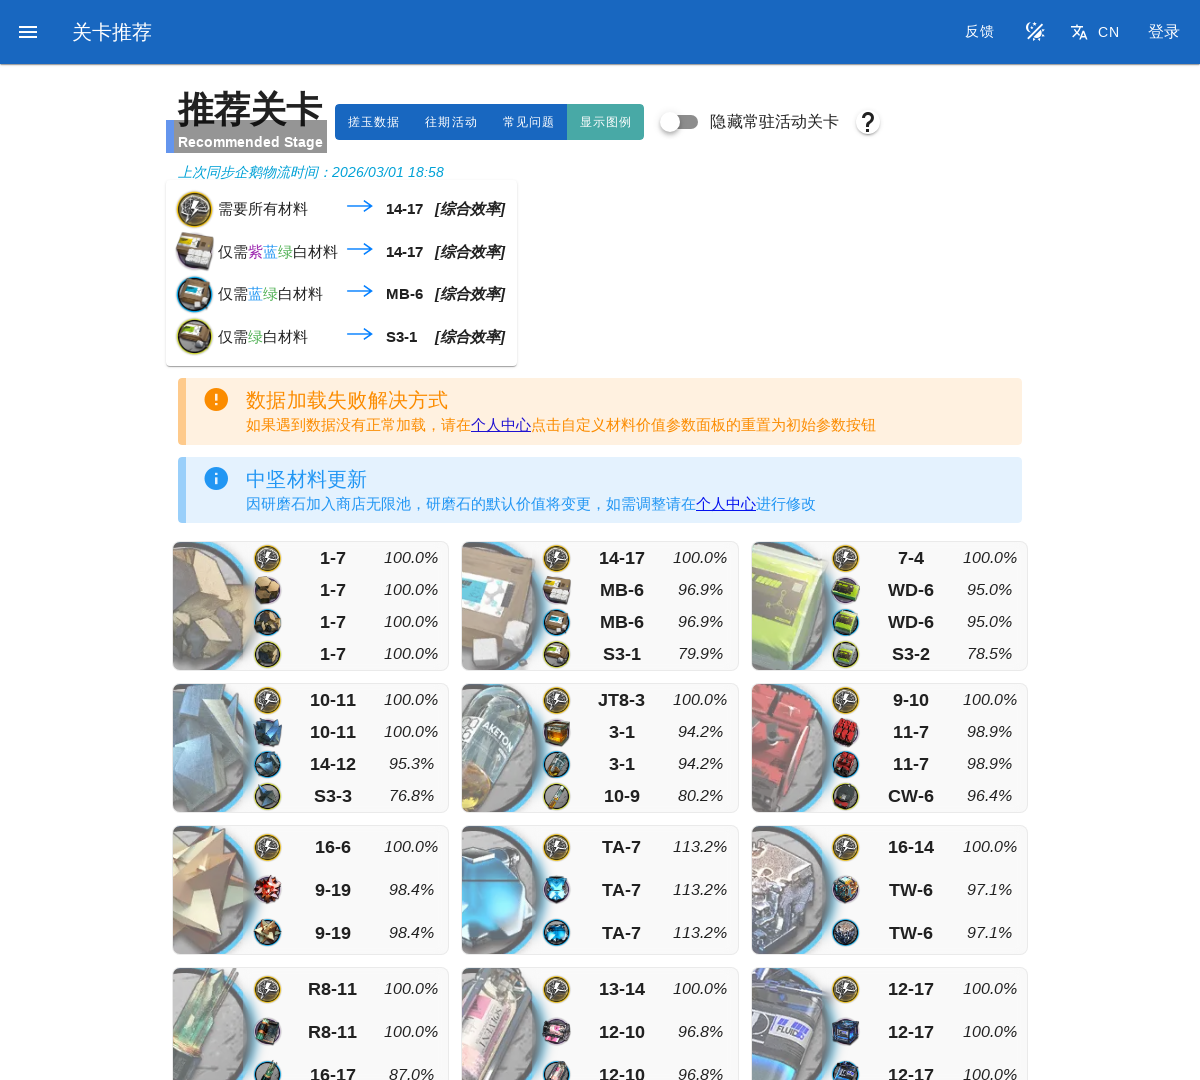

Verified that stage cards element (#stageForCards) is present on the page
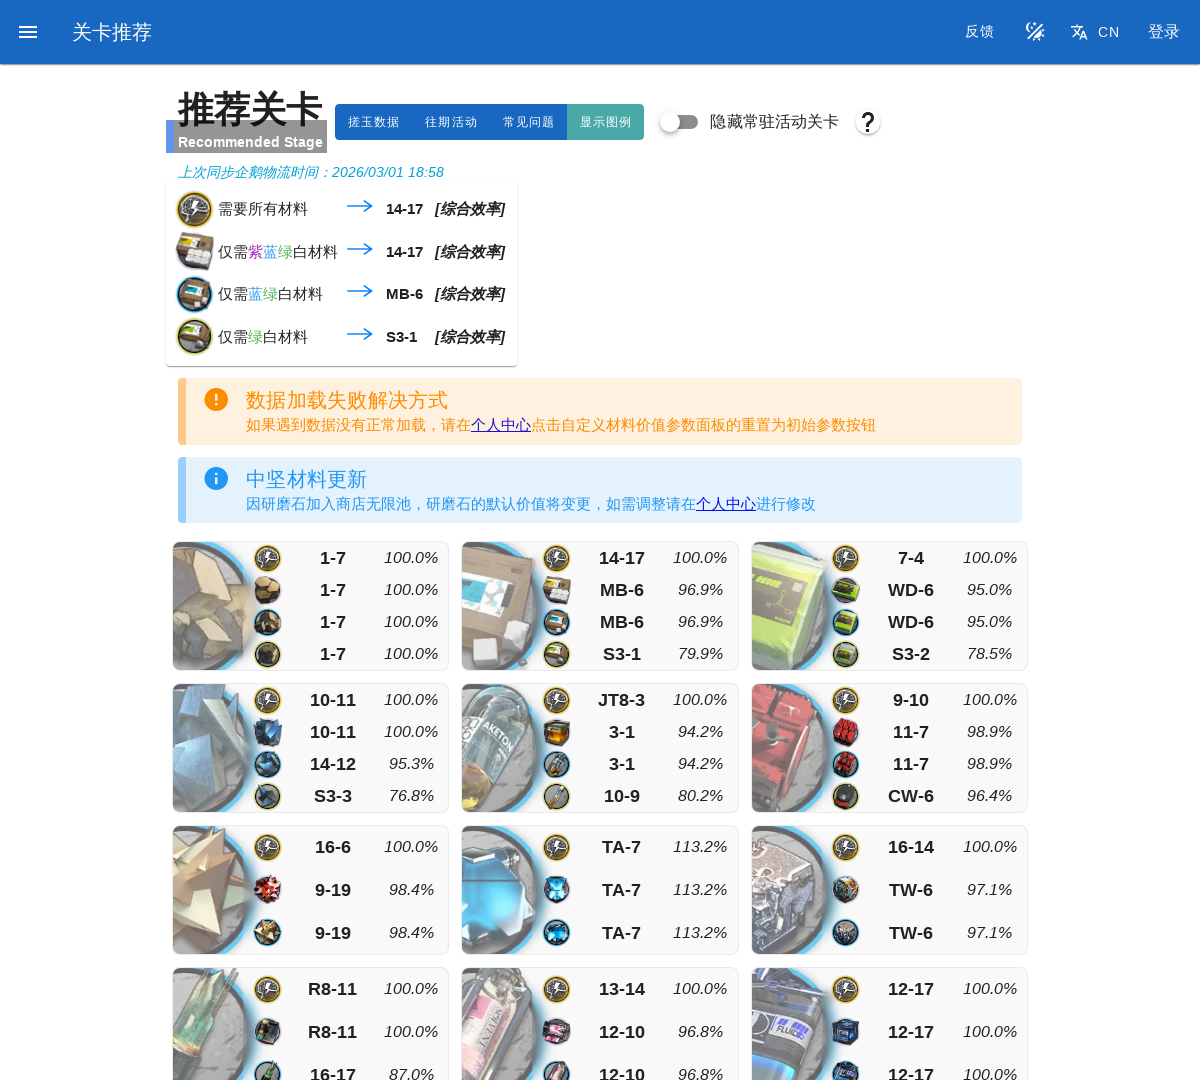

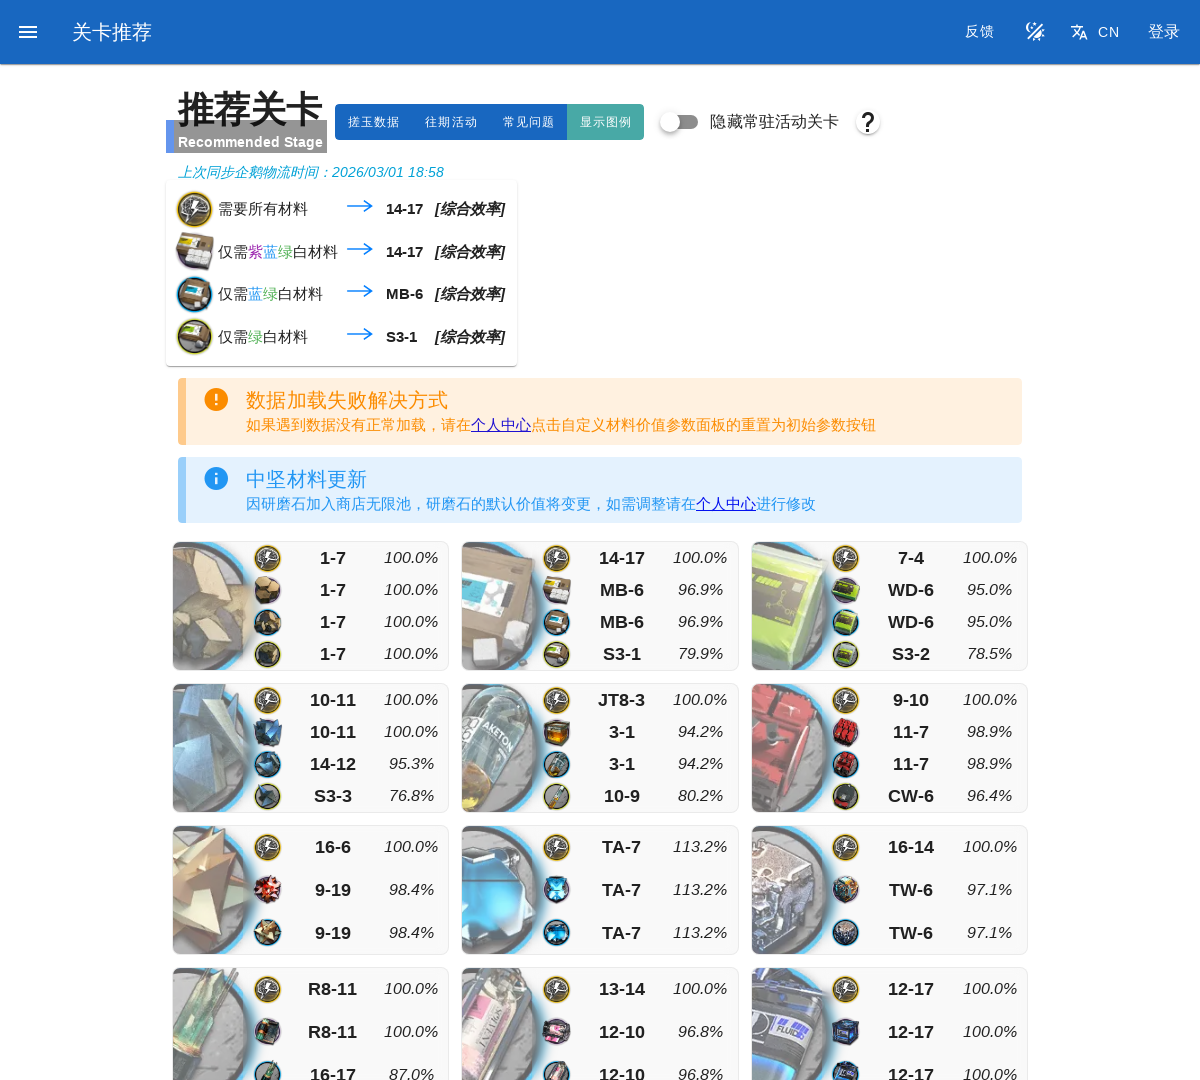